Tests file download functionality by clicking on a ZIP file link and verifying the download

Starting URL: https://omayo.blogspot.com/p/page7.html

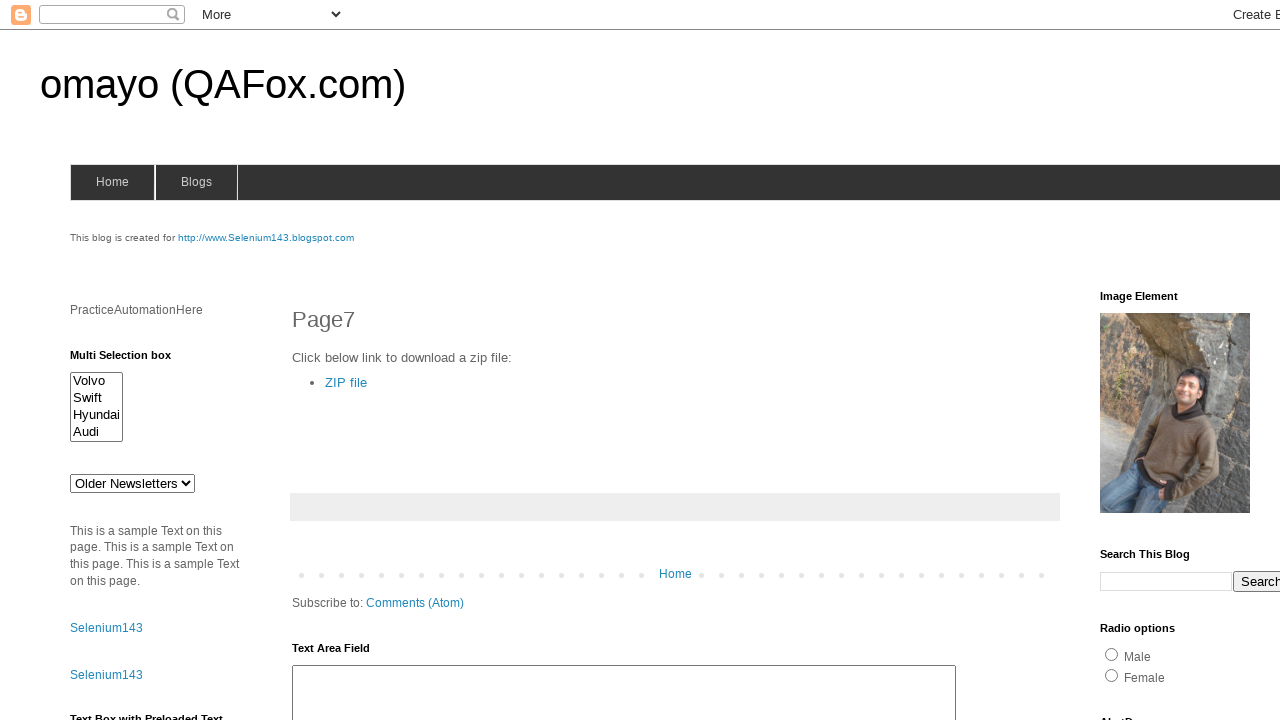

Clicked on ZIP file download link at (346, 382) on text=ZIP file
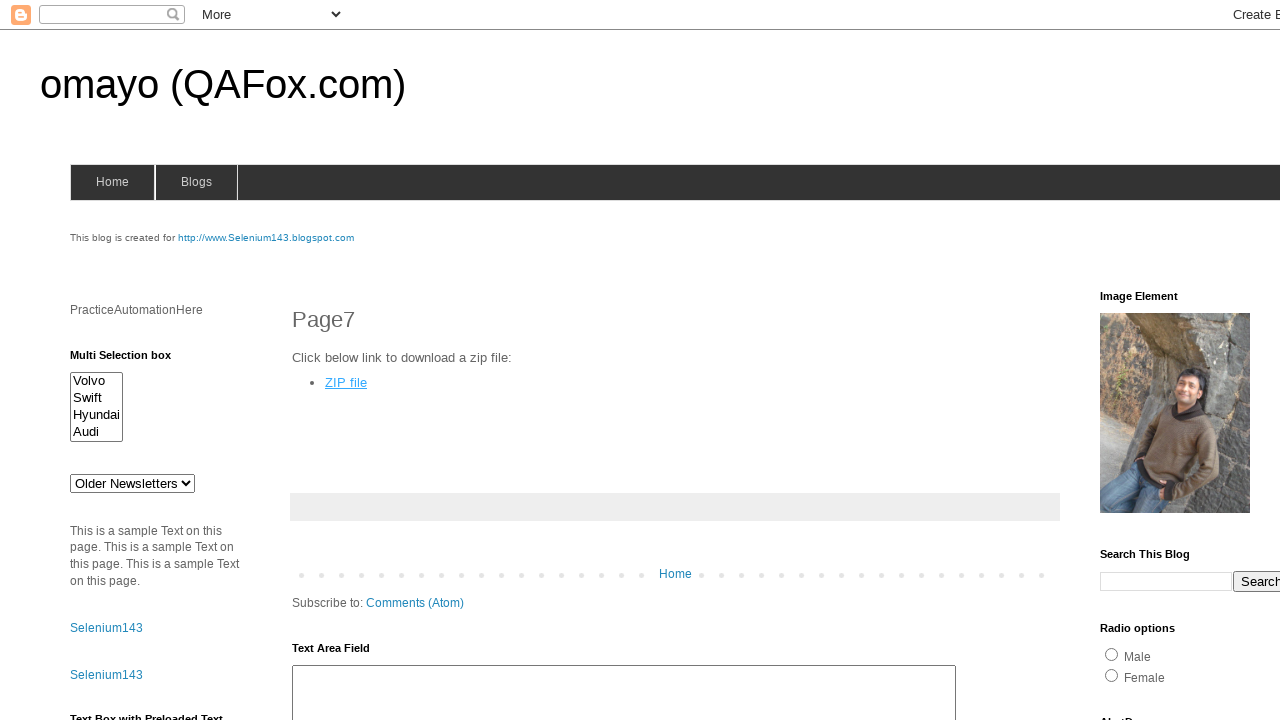

Clicked ZIP file and waited for download to complete at (346, 382) on text=ZIP file
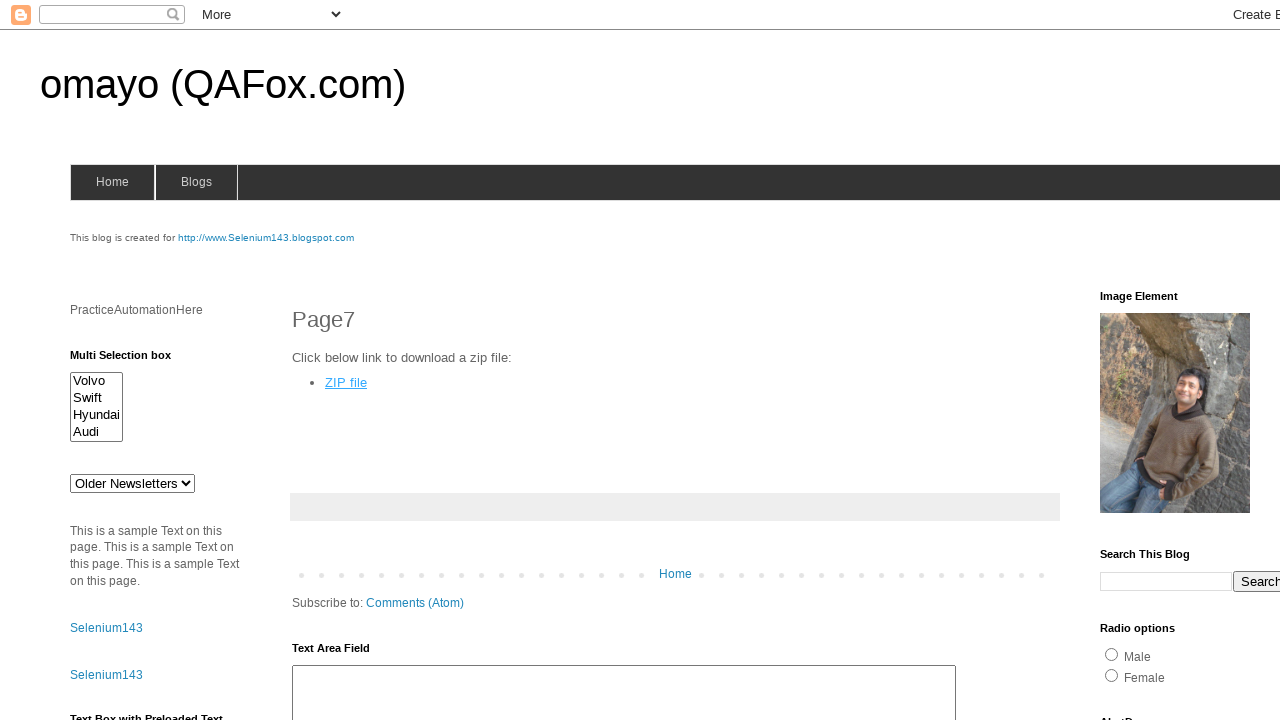

Download object retrieved
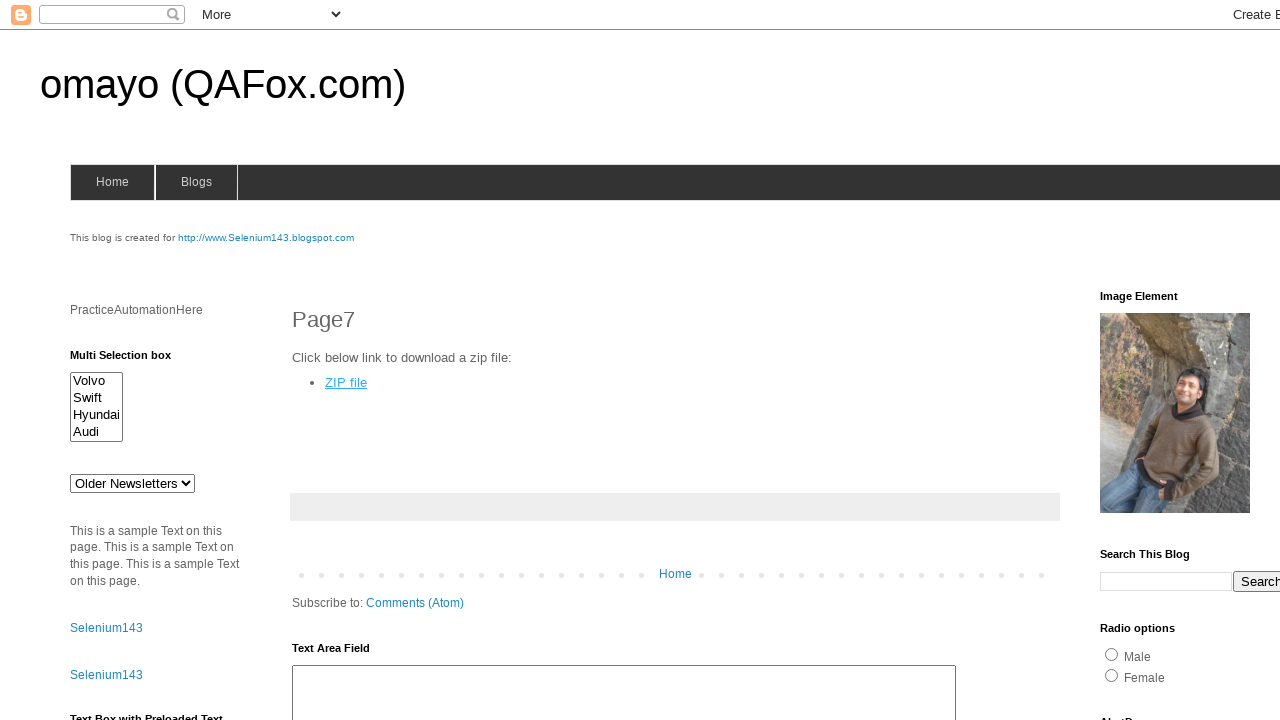

Verified download completed: DownloadDemo-master.zip
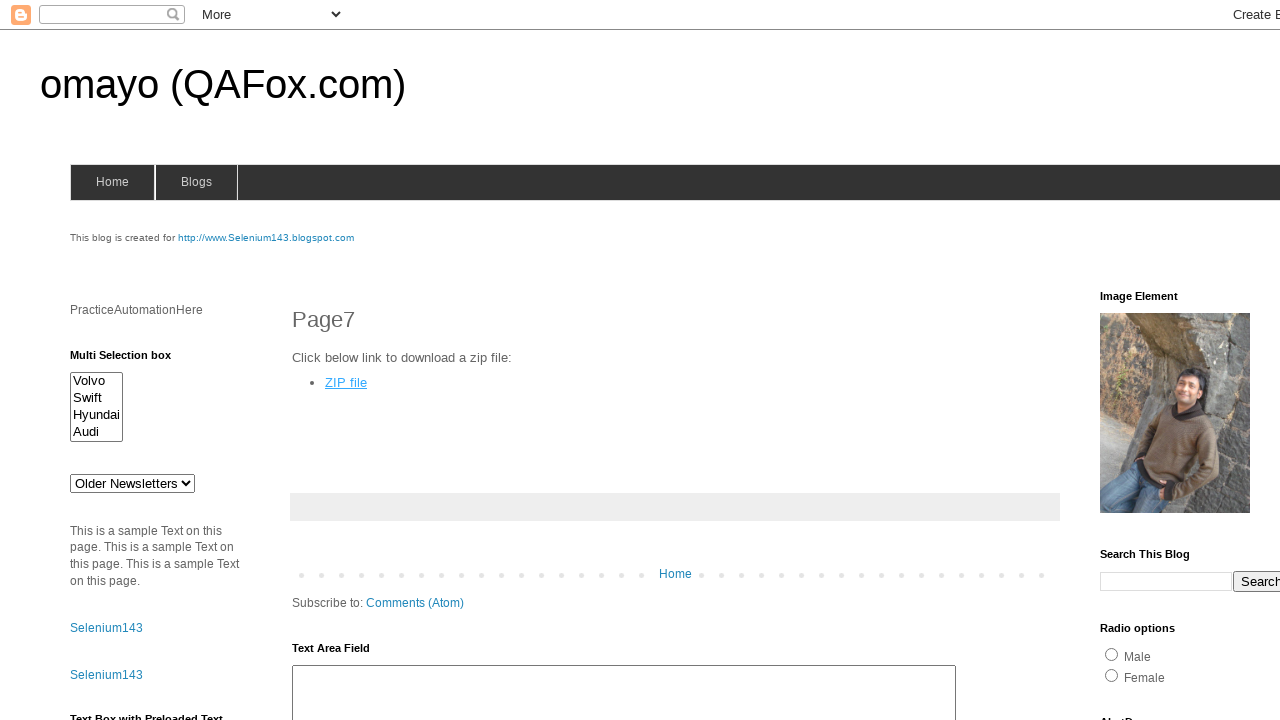

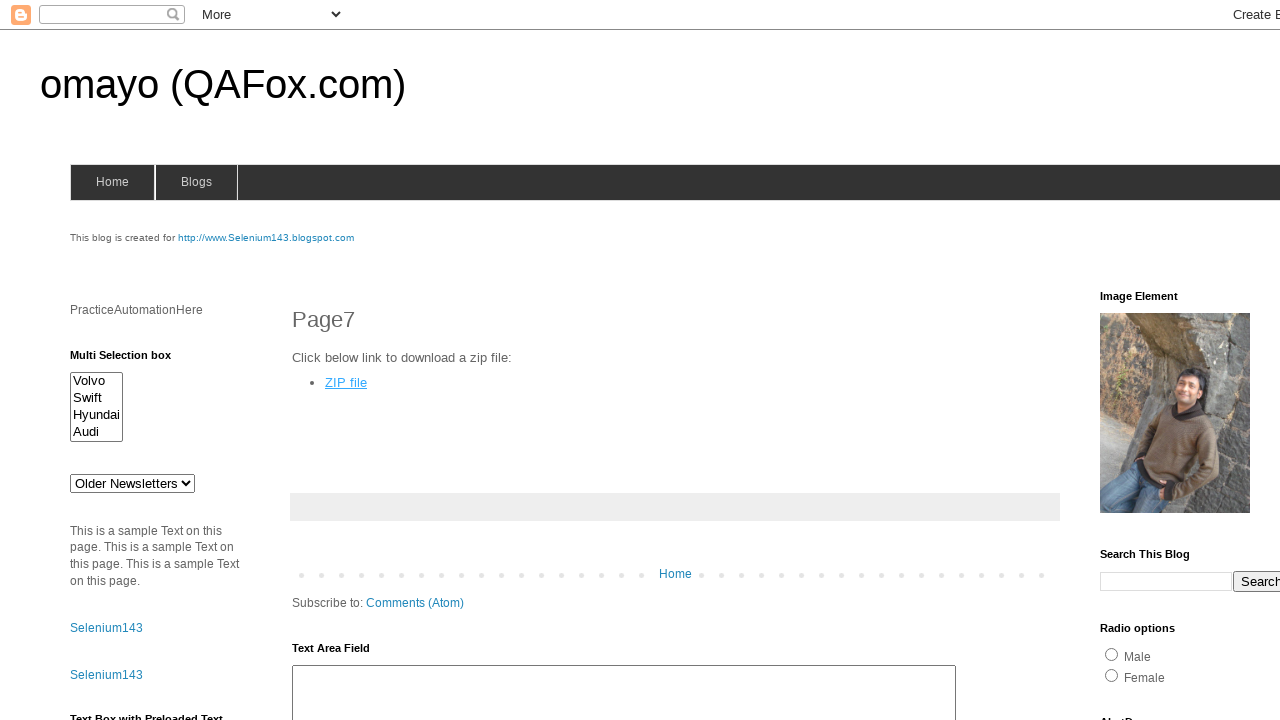